Opens Walla website and then opens Ynet website in a separate browser session

Starting URL: https://www.walla.co.il/

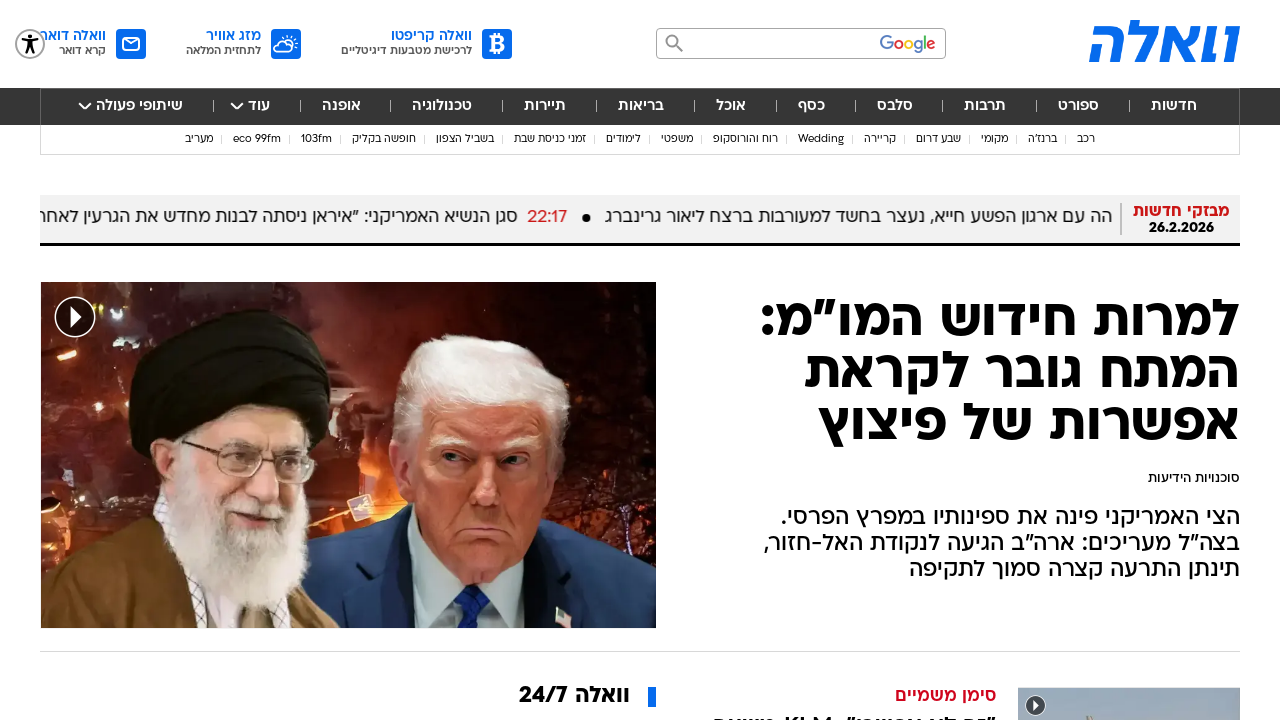

Navigated to Walla website (https://www.walla.co.il/)
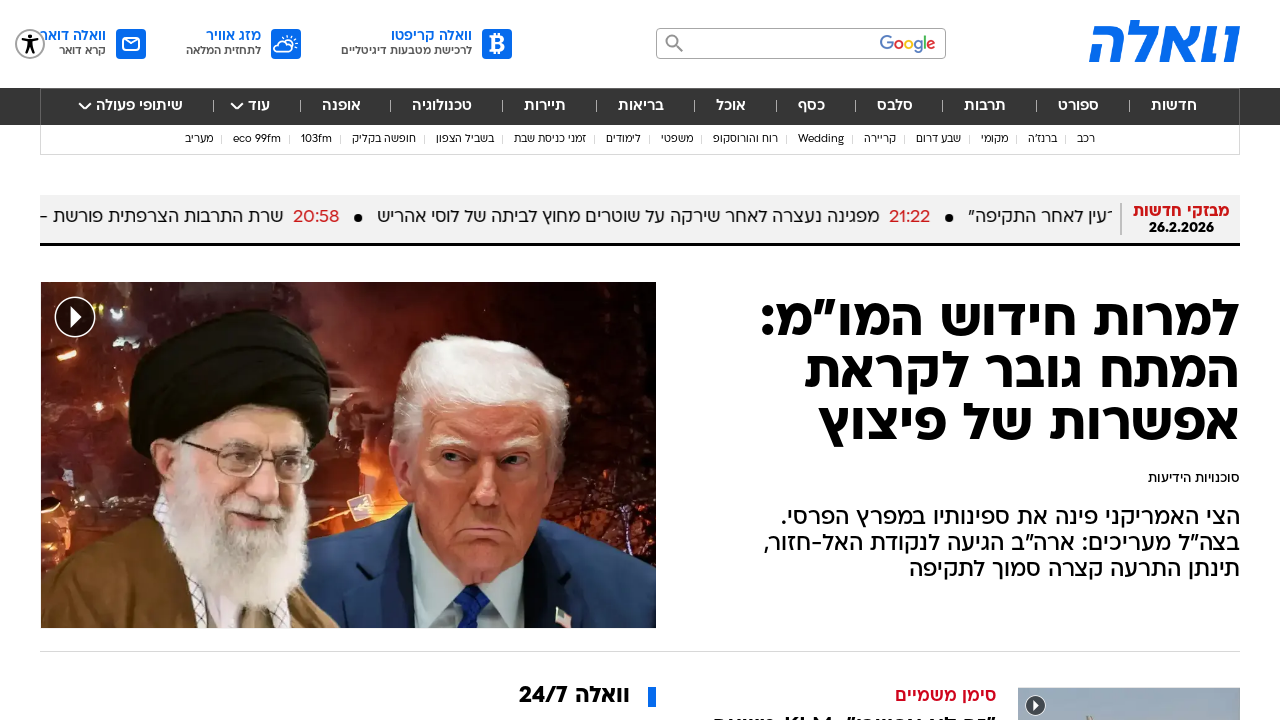

Navigated to Ynet website (https://www.ynet.co.il/)
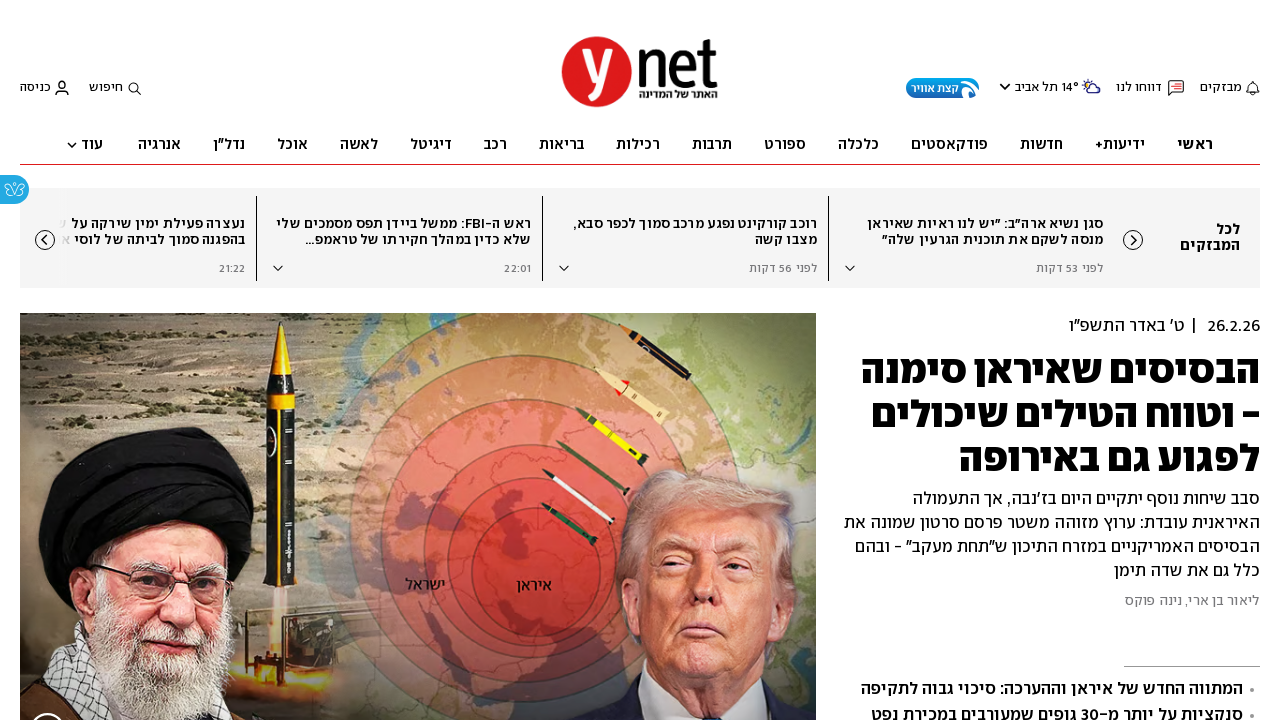

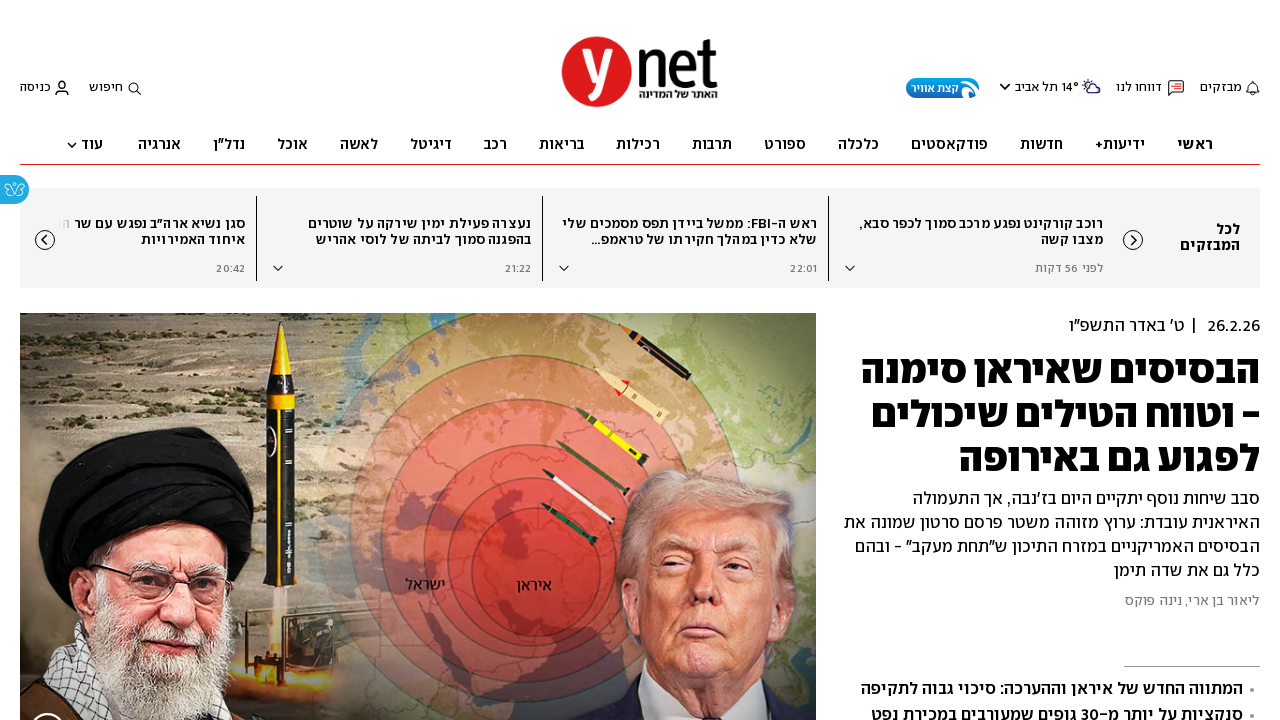